Tests the injection of jQuery and jQuery Growl library into a webpage to display notification messages for debugging purposes.

Starting URL: http://the-internet.herokuapp.com

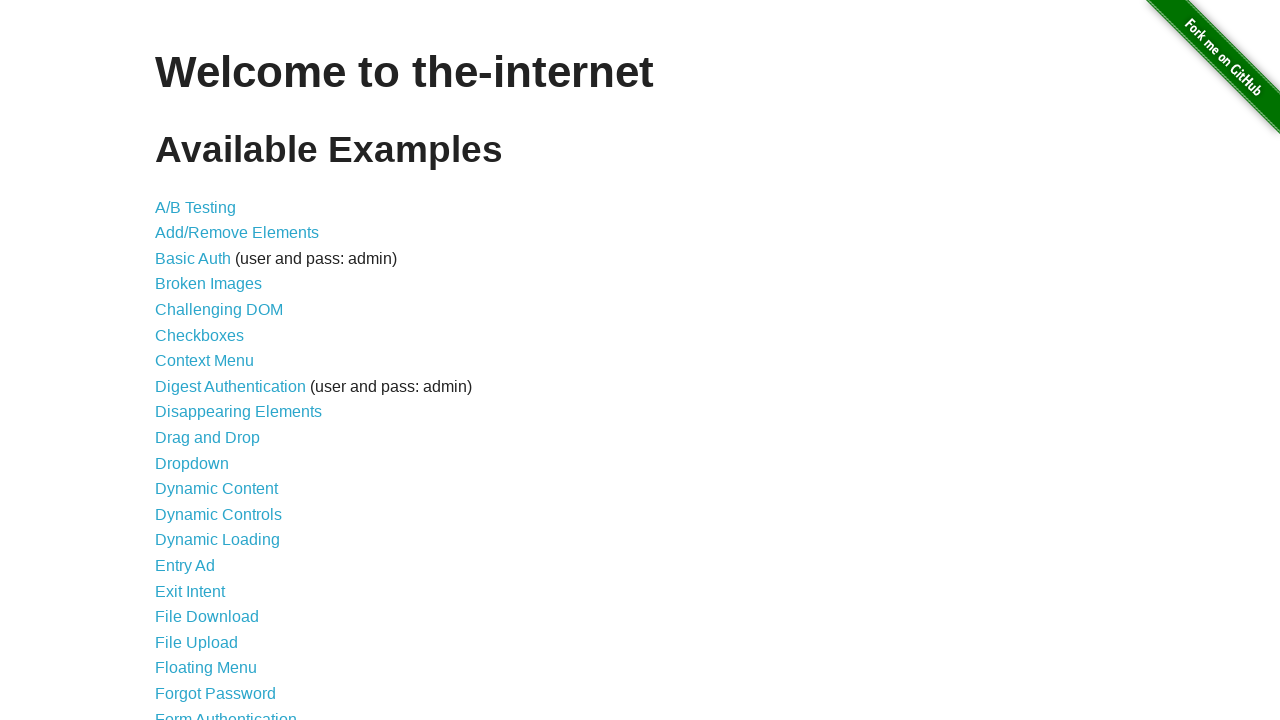

Injected jQuery library into the page
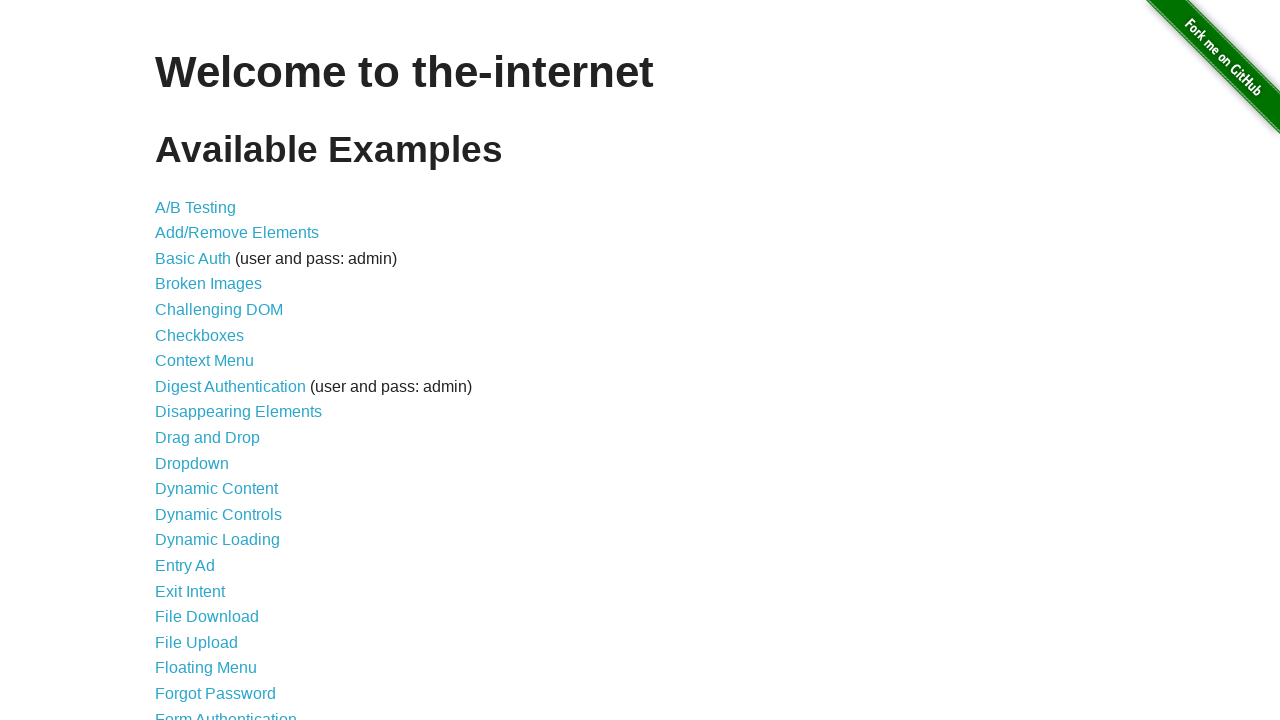

jQuery library loaded successfully
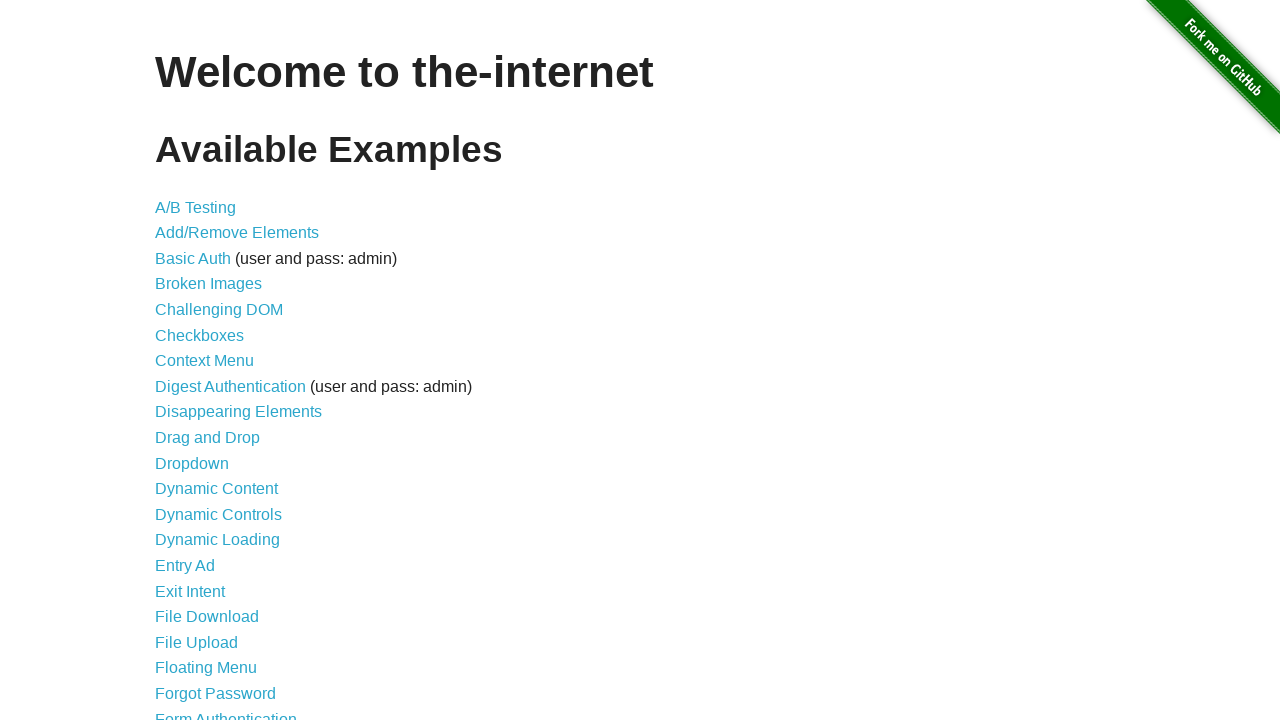

Injected jQuery Growl script into the page
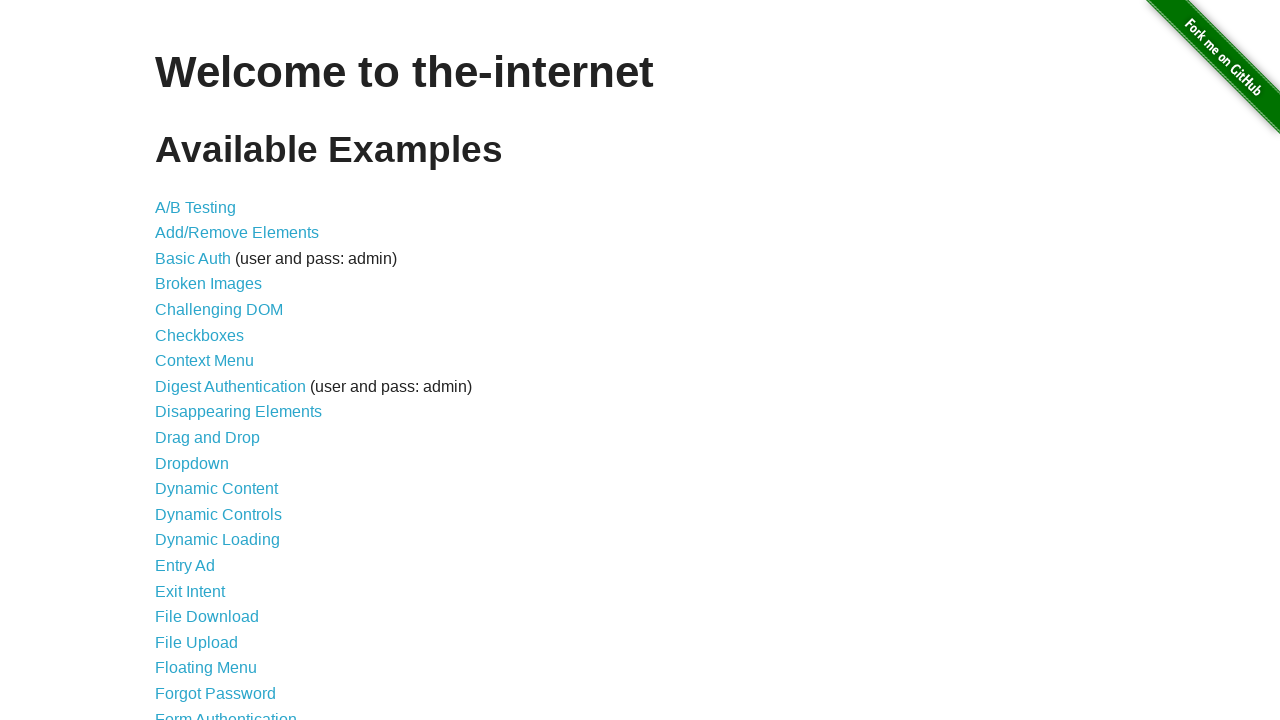

Injected jQuery Growl CSS stylesheet into the page
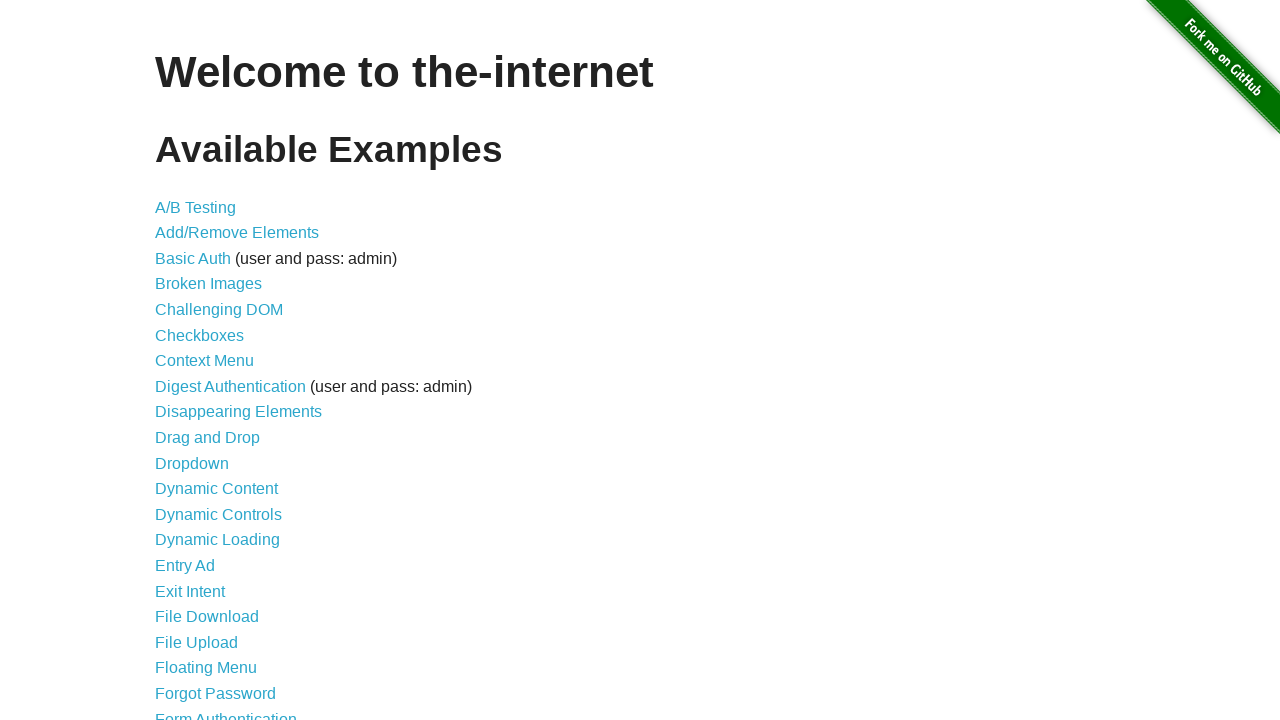

jQuery Growl library loaded and ready to use
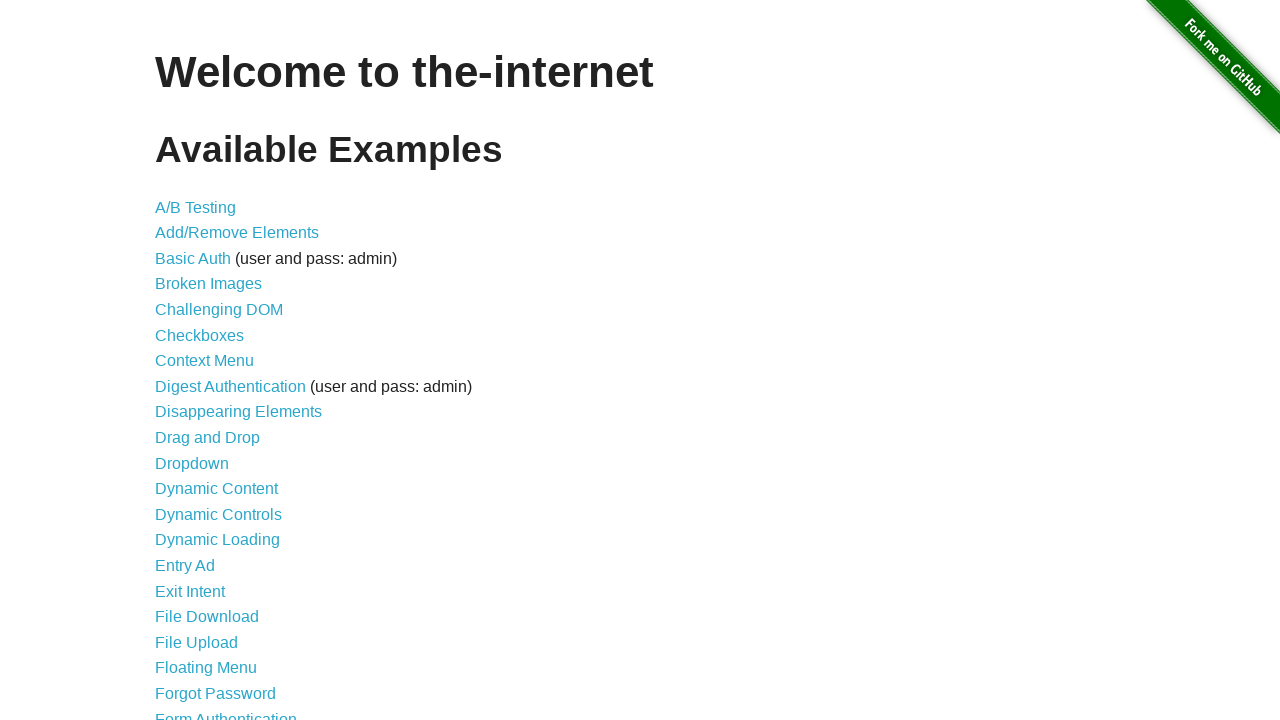

Displayed growl notification with title 'GET' and message '/'
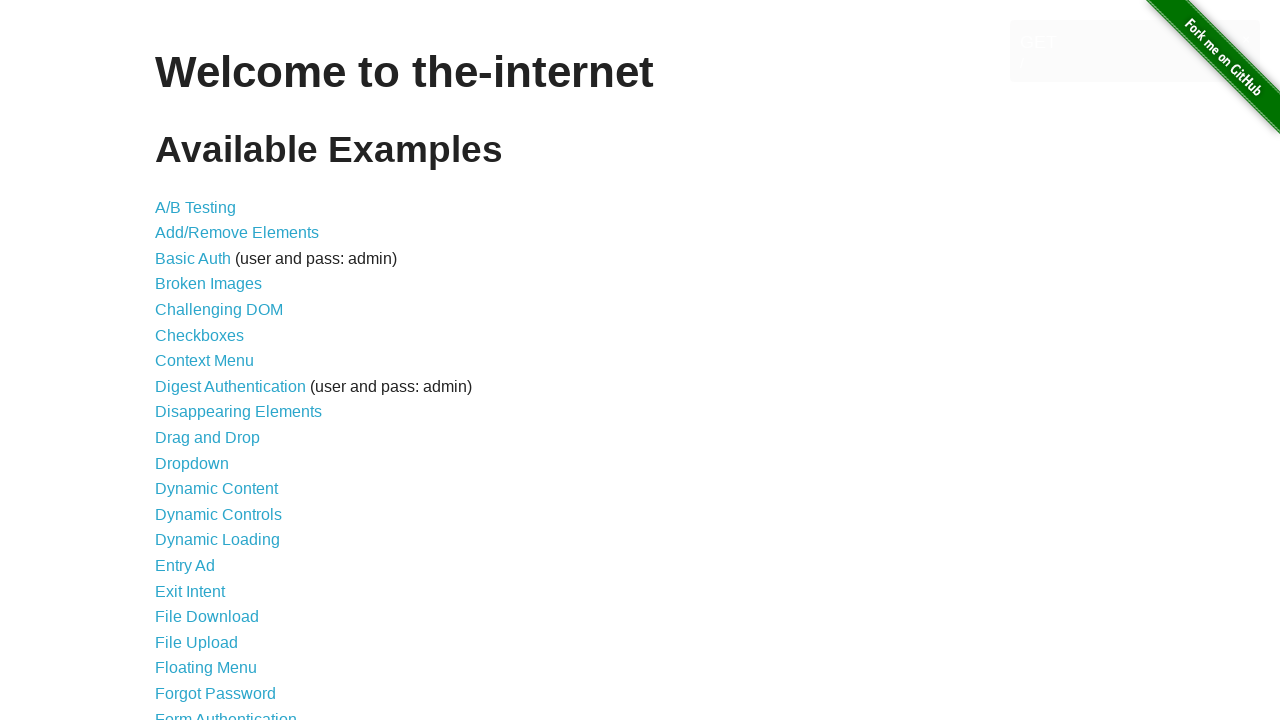

Growl notification element appeared on the page
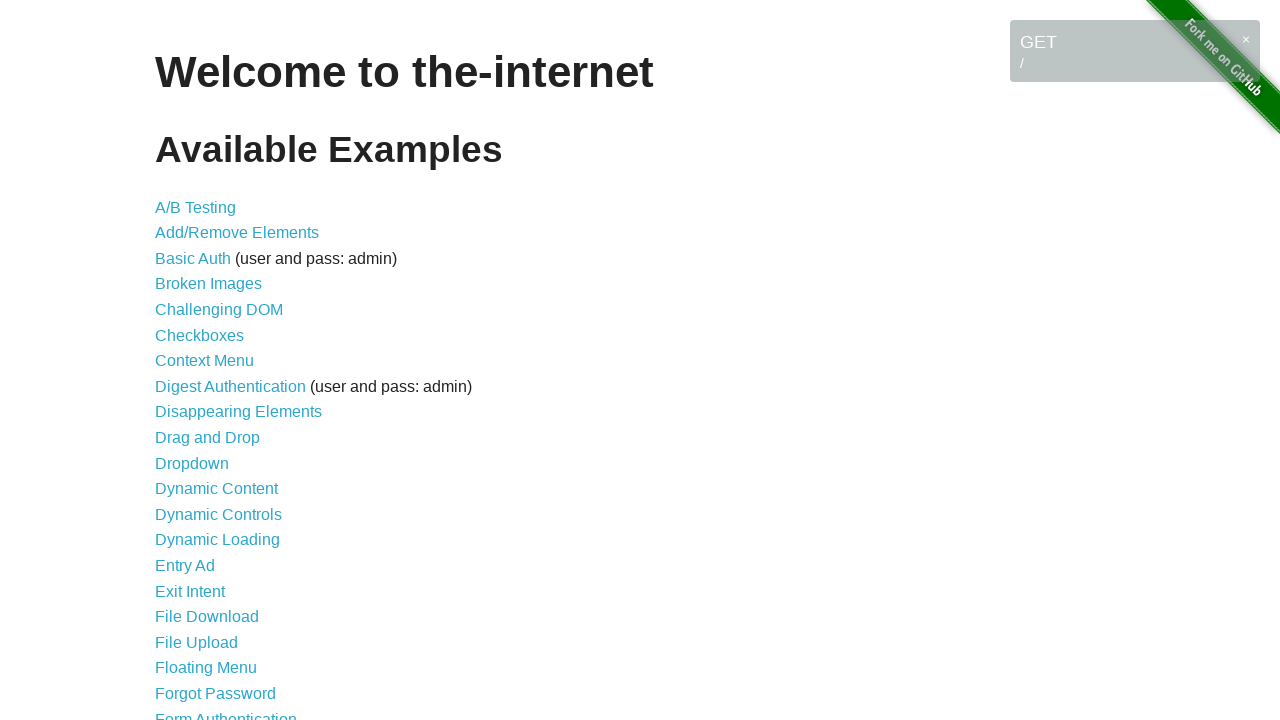

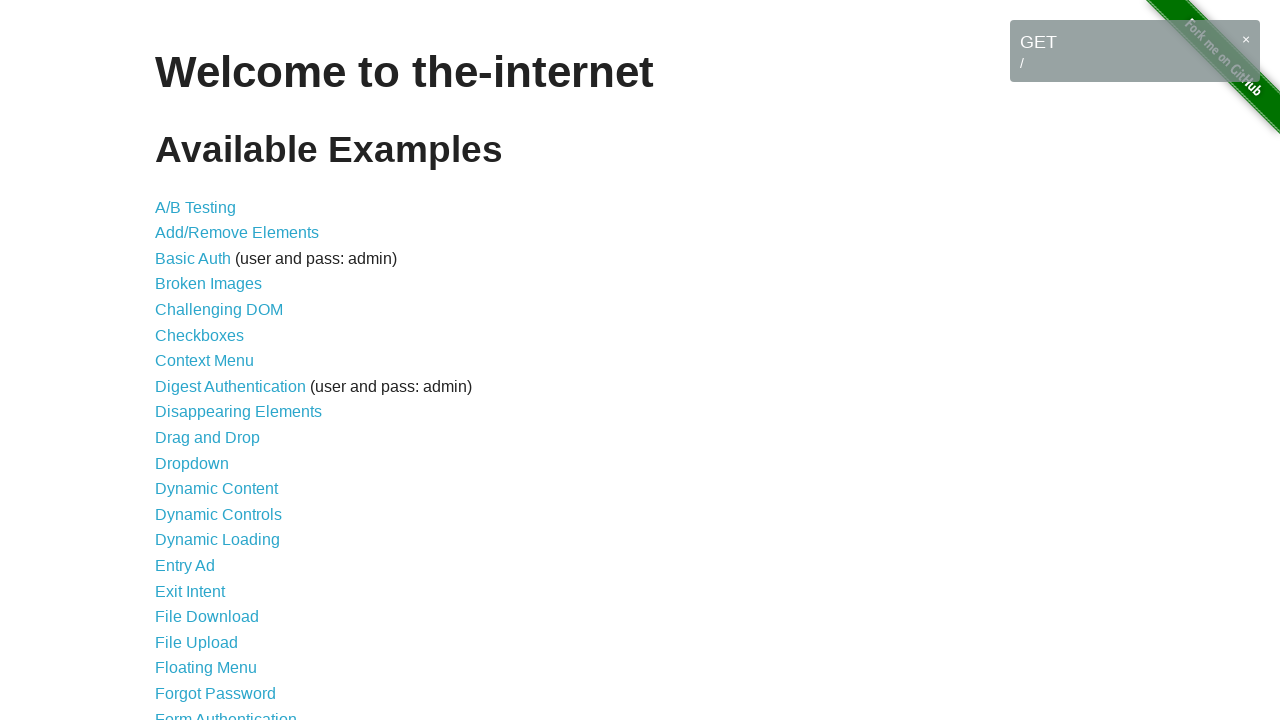